Tests bus ticket booking flow by entering source and destination cities, selecting a date, and handling availability check with alert

Starting URL: https://www.apsrtconline.in/

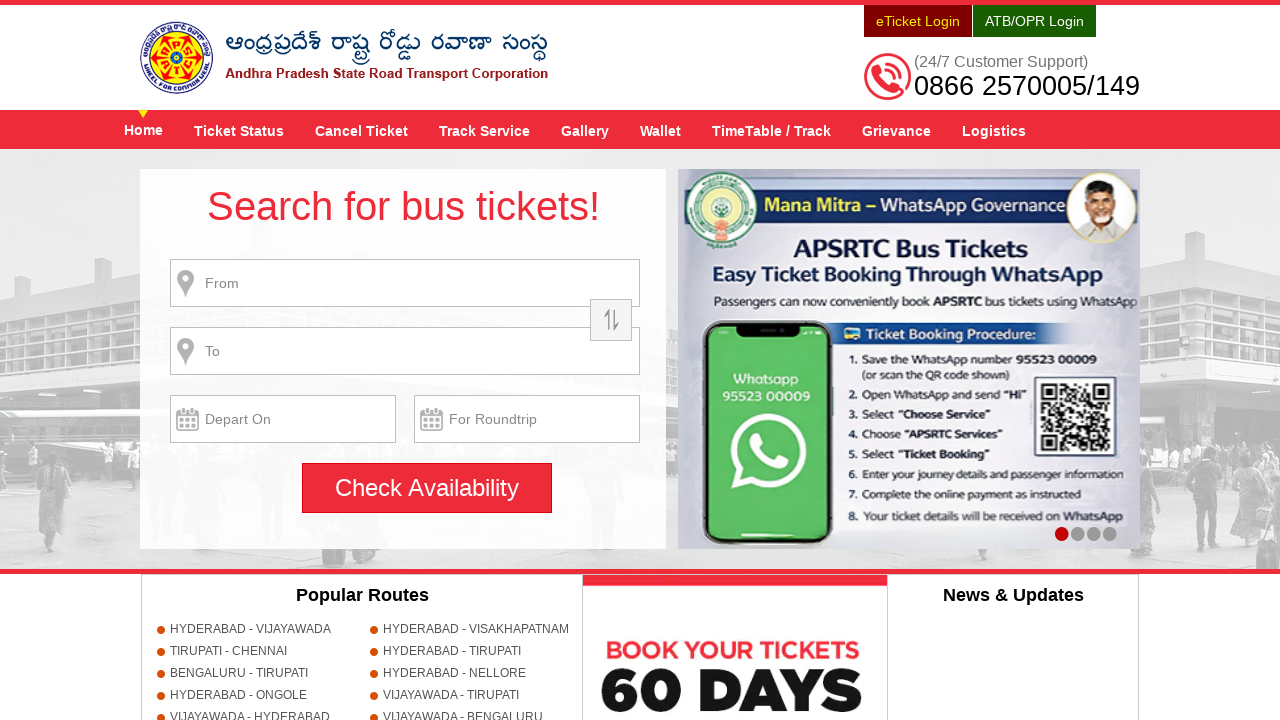

Filled source city field with 'HYDERABAD' on #fromPlaceName
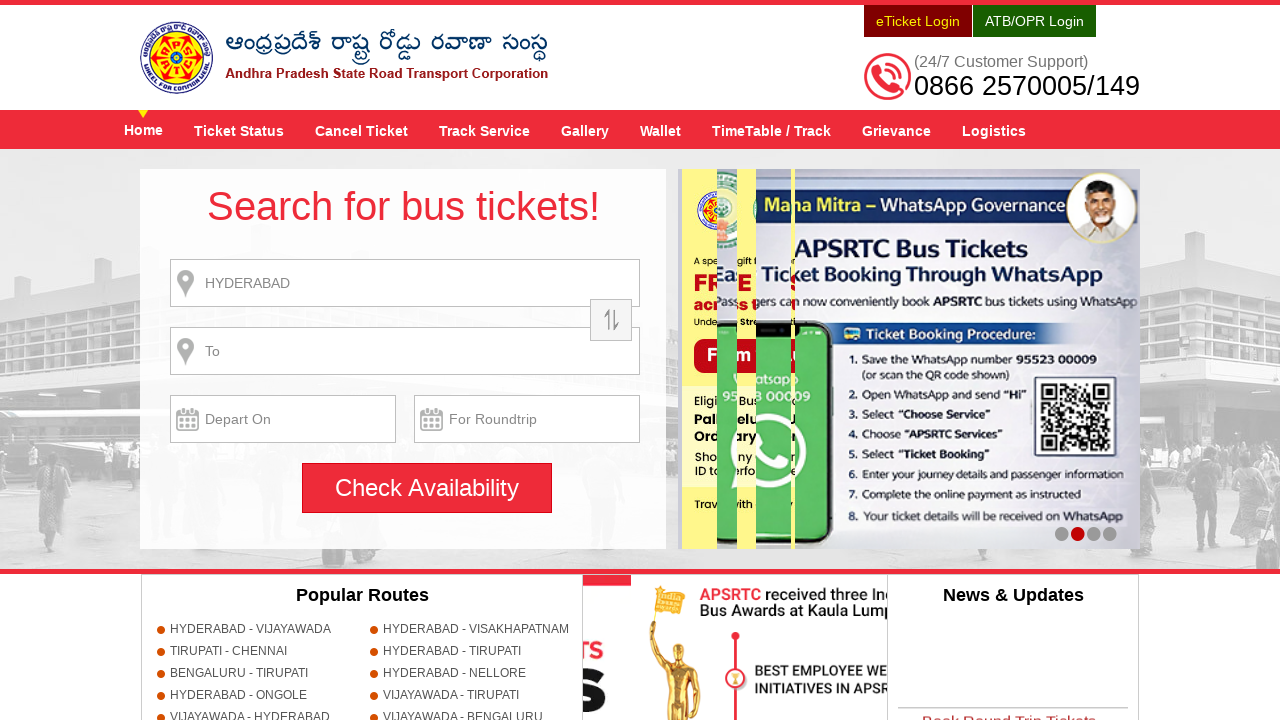

Waited 1 second for source city input to process
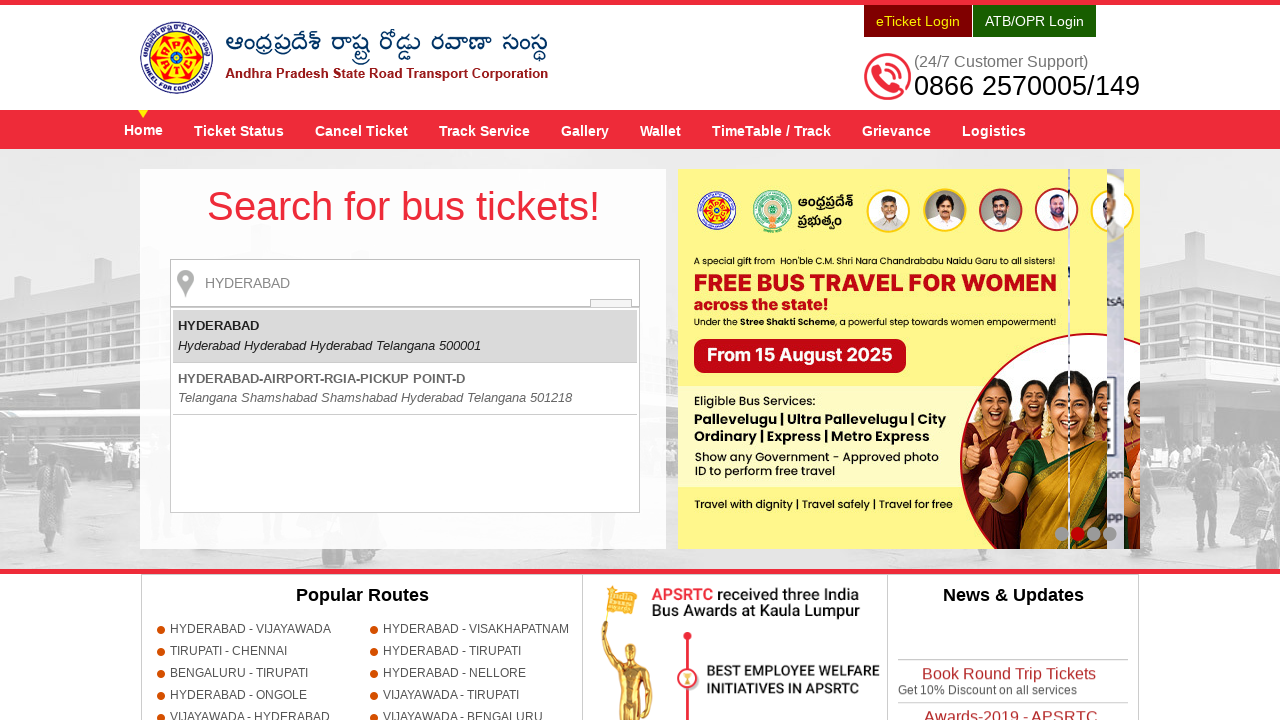

Pressed Enter to confirm source city selection
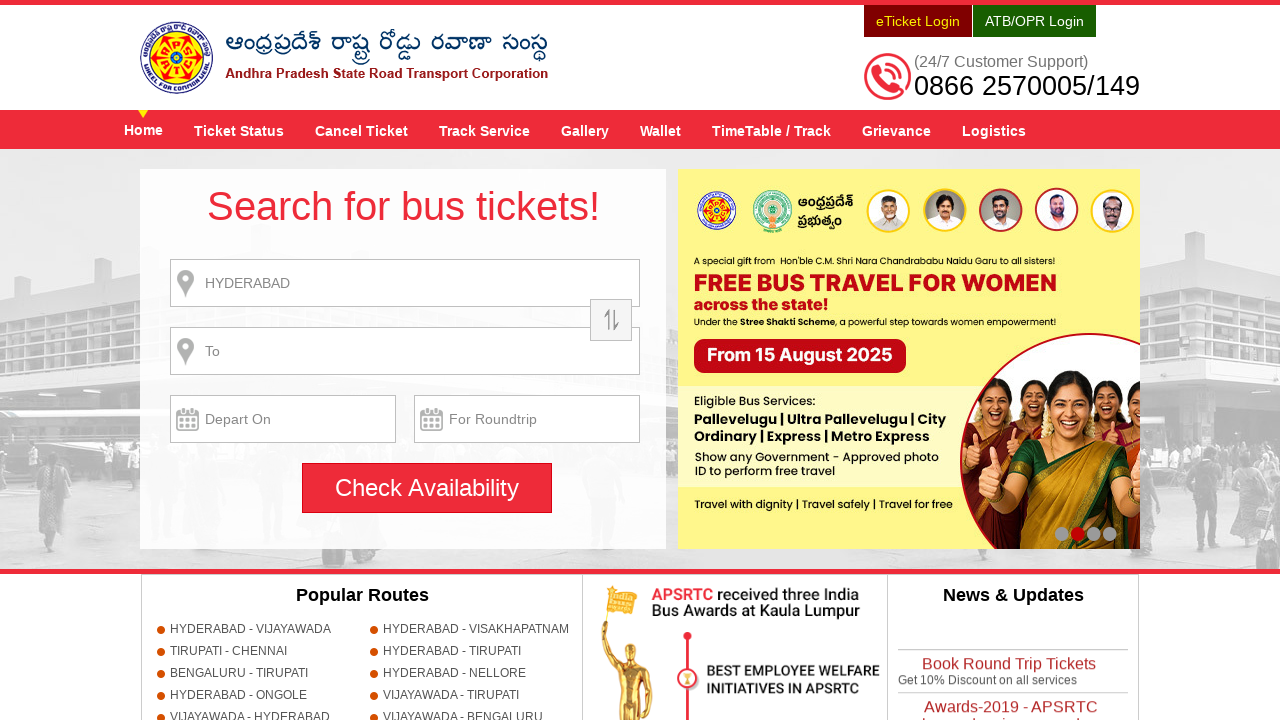

Clicked 'Check Availability' button without destination (alert expected) at (427, 488) on input[value='Check Availability']
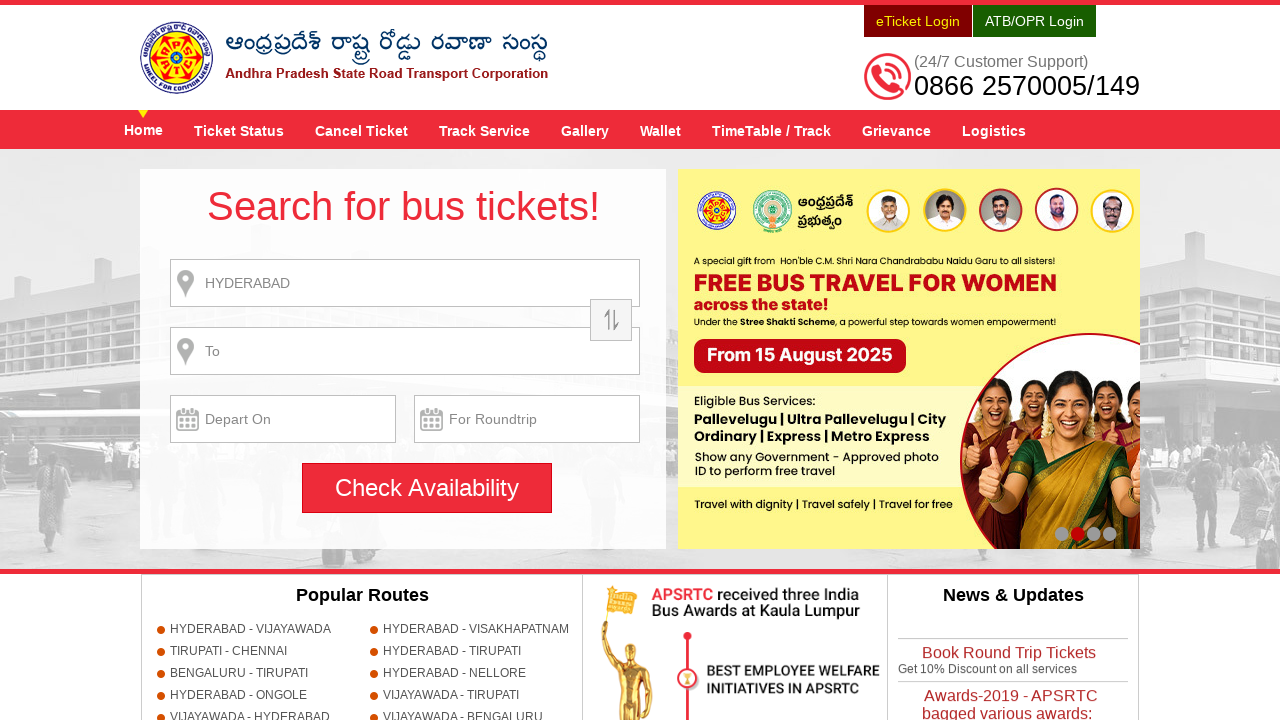

Set up alert handler to accept dialogs
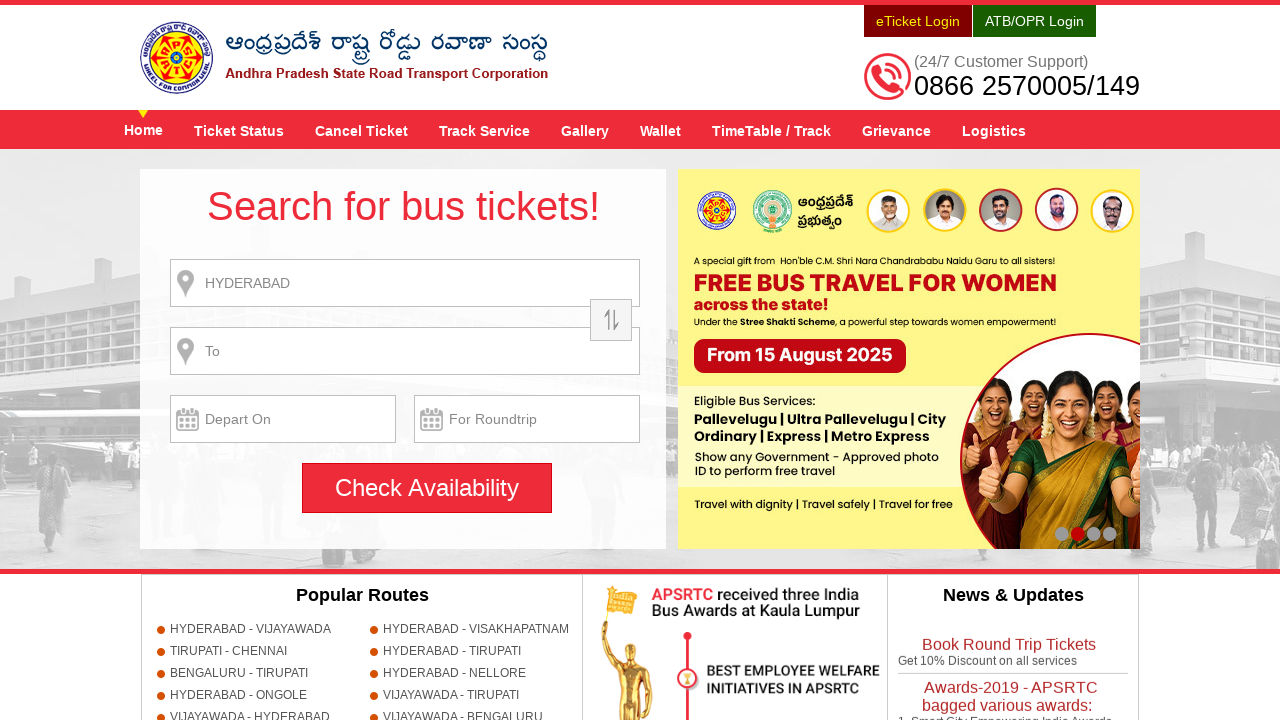

Filled destination city field with 'GUNTUR' on input[name='destination']
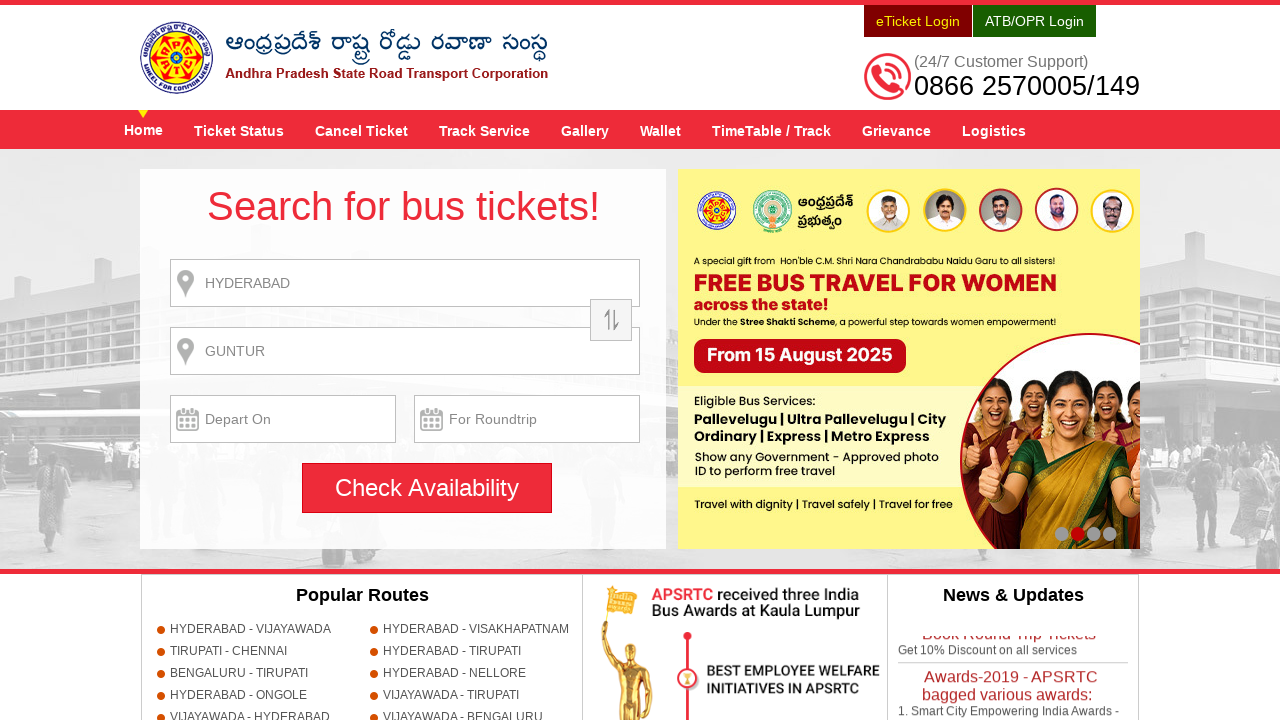

Waited 1 second for destination city input to process
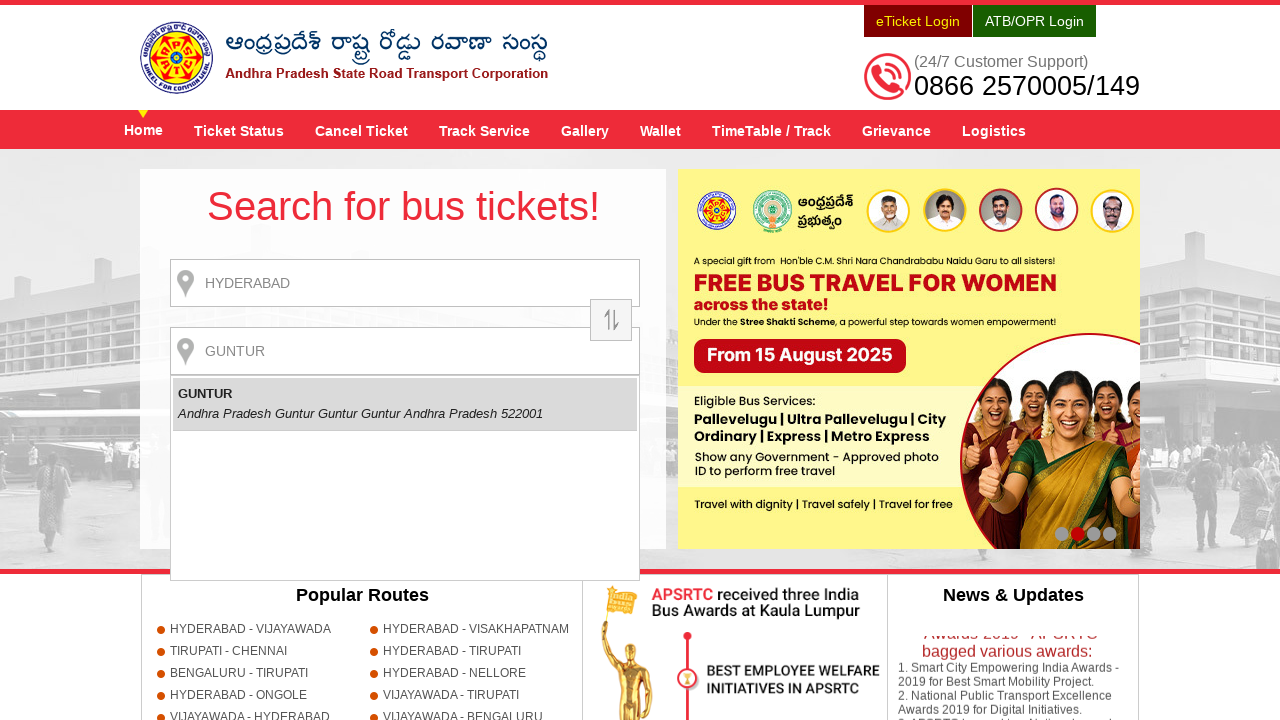

Pressed Enter to confirm destination city selection
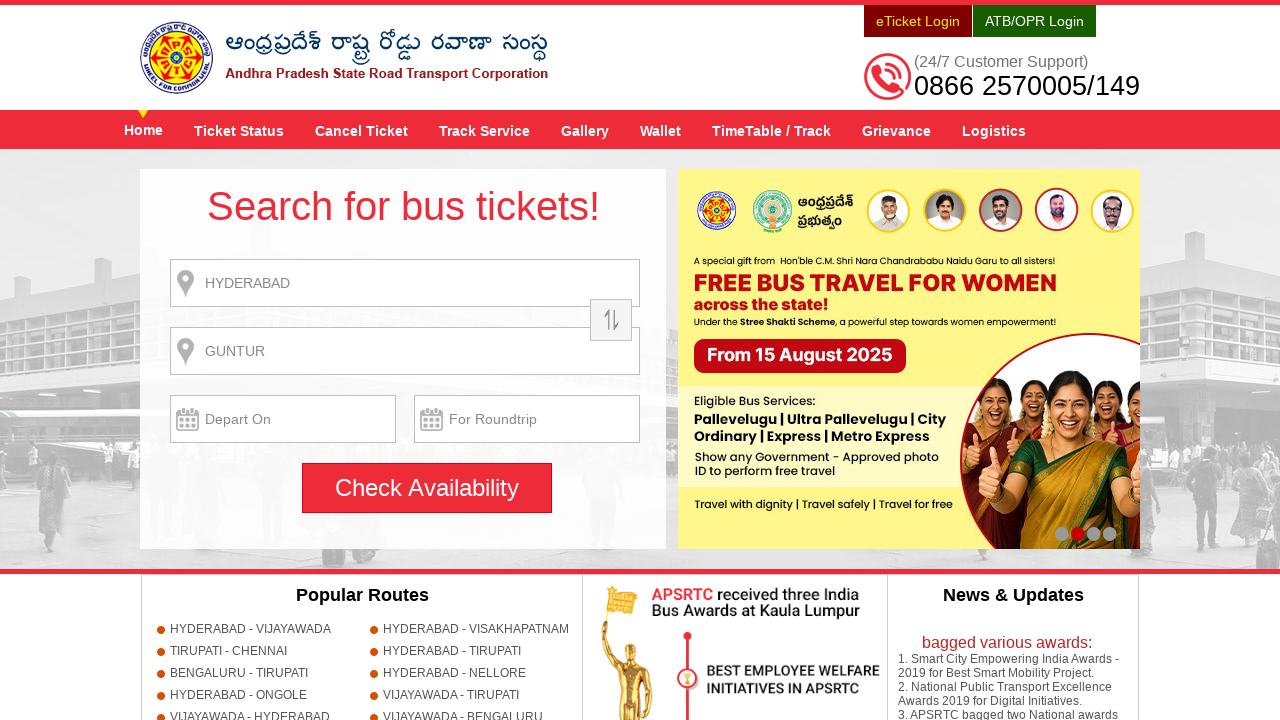

Clicked on journey date input field to open calendar at (283, 419) on input[name='txtJourneyDate']
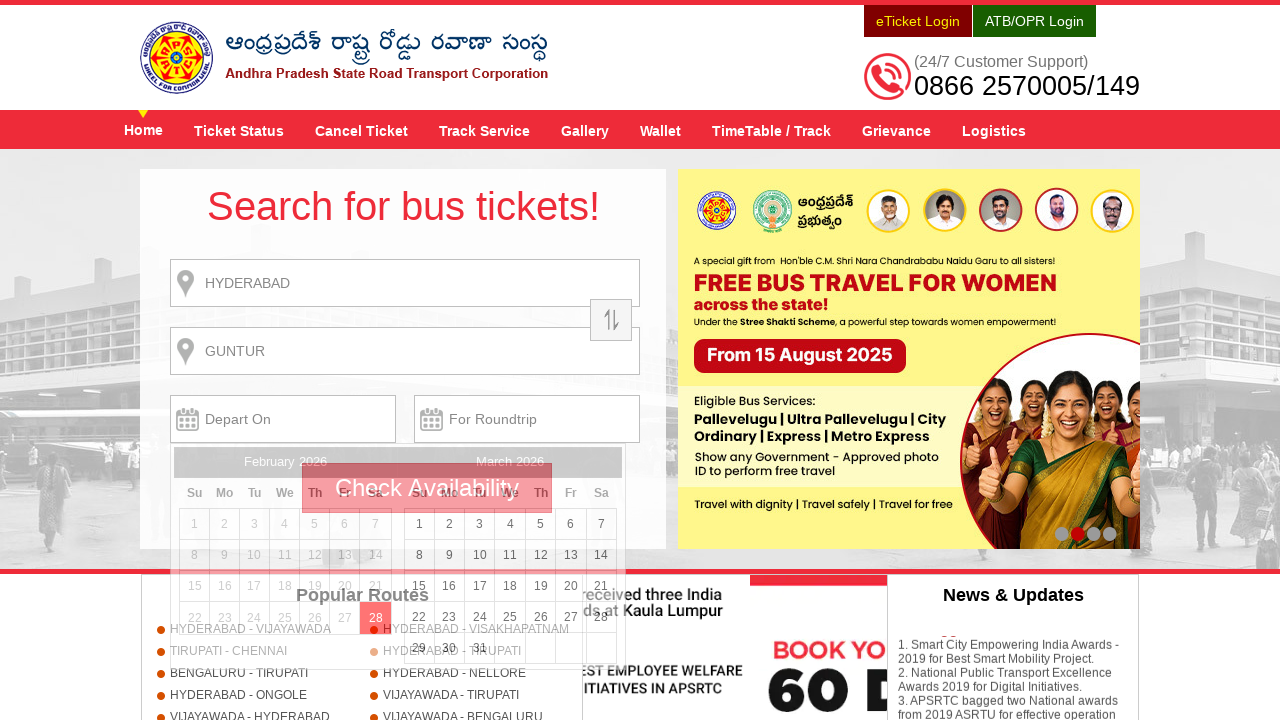

Selected date 28 from the calendar at (376, 618) on xpath=//a[text()='28']
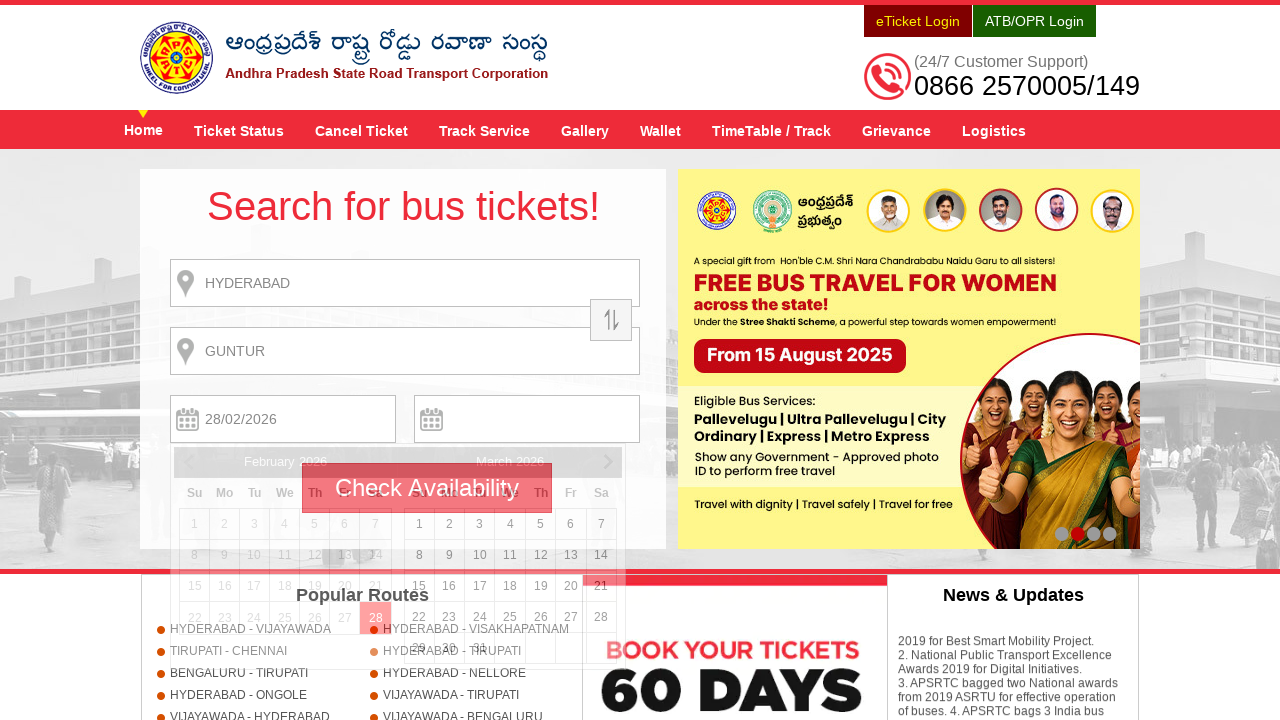

Clicked 'Check Availability' button with source, destination, and date filled at (427, 488) on input[value='Check Availability']
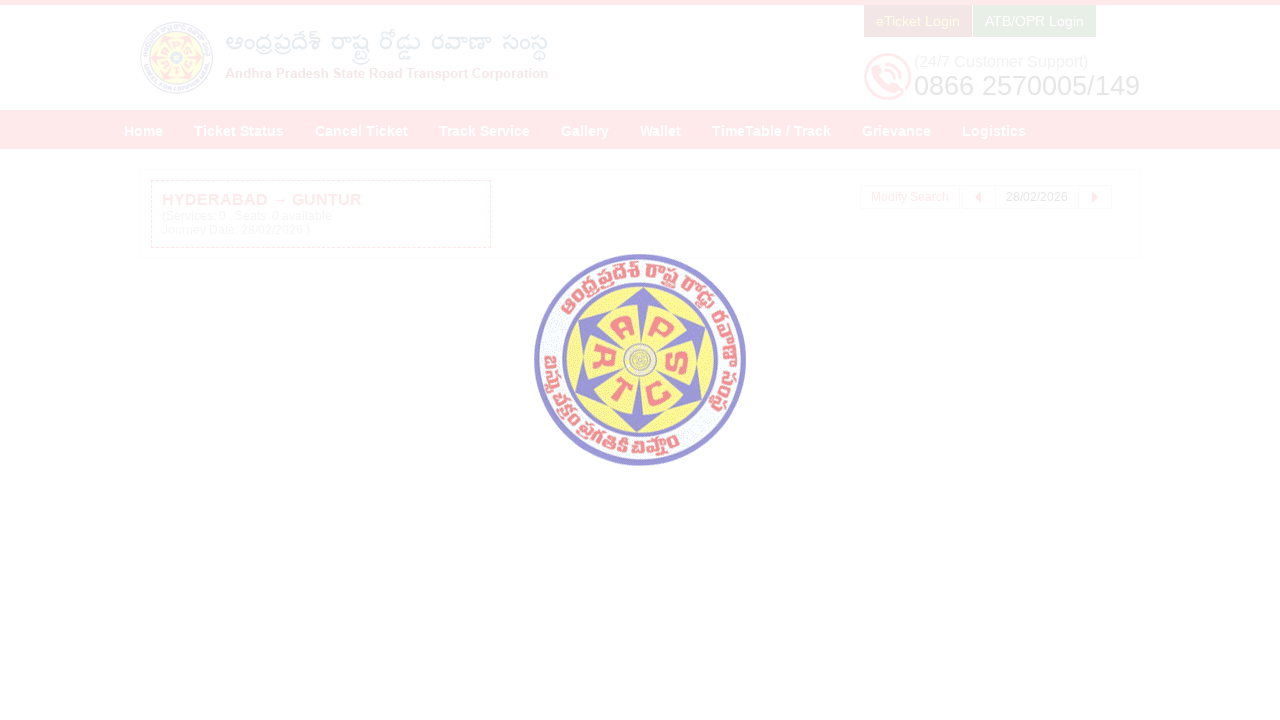

Waited 4 seconds for return discount modal to appear
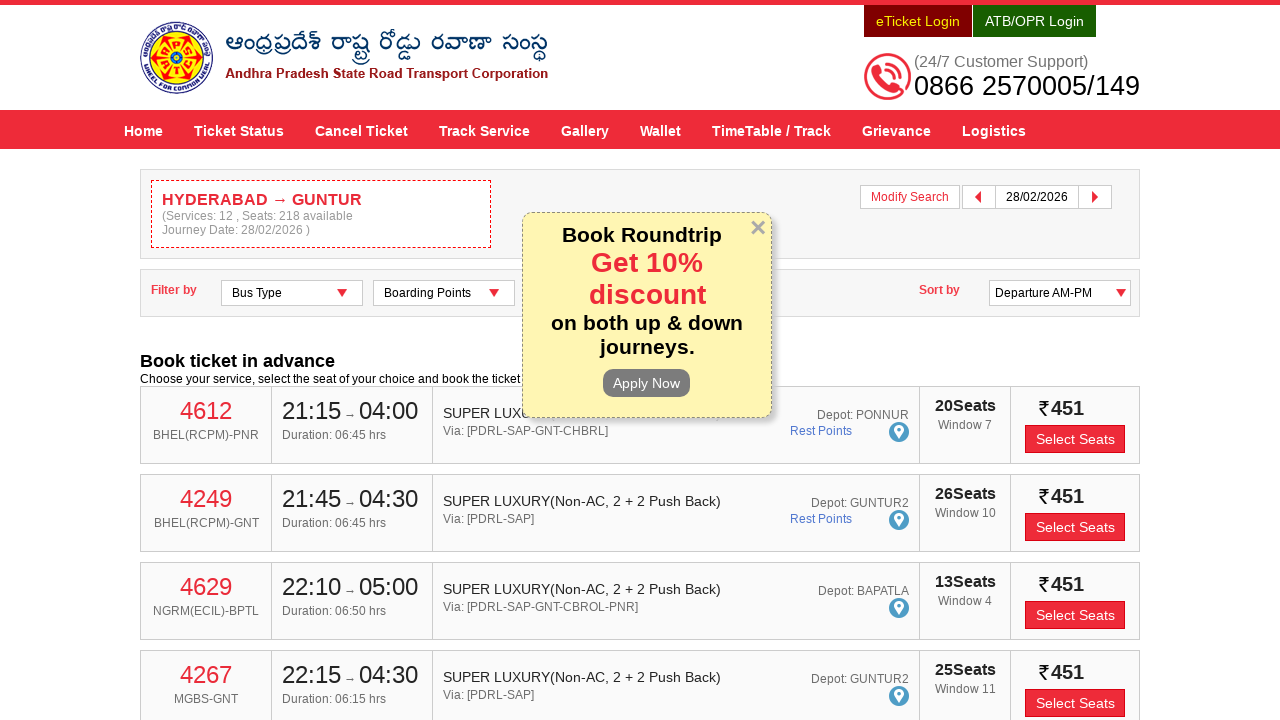

Closed return discount modal by clicking close button at (758, 229) on #returnDiscountModal-content span
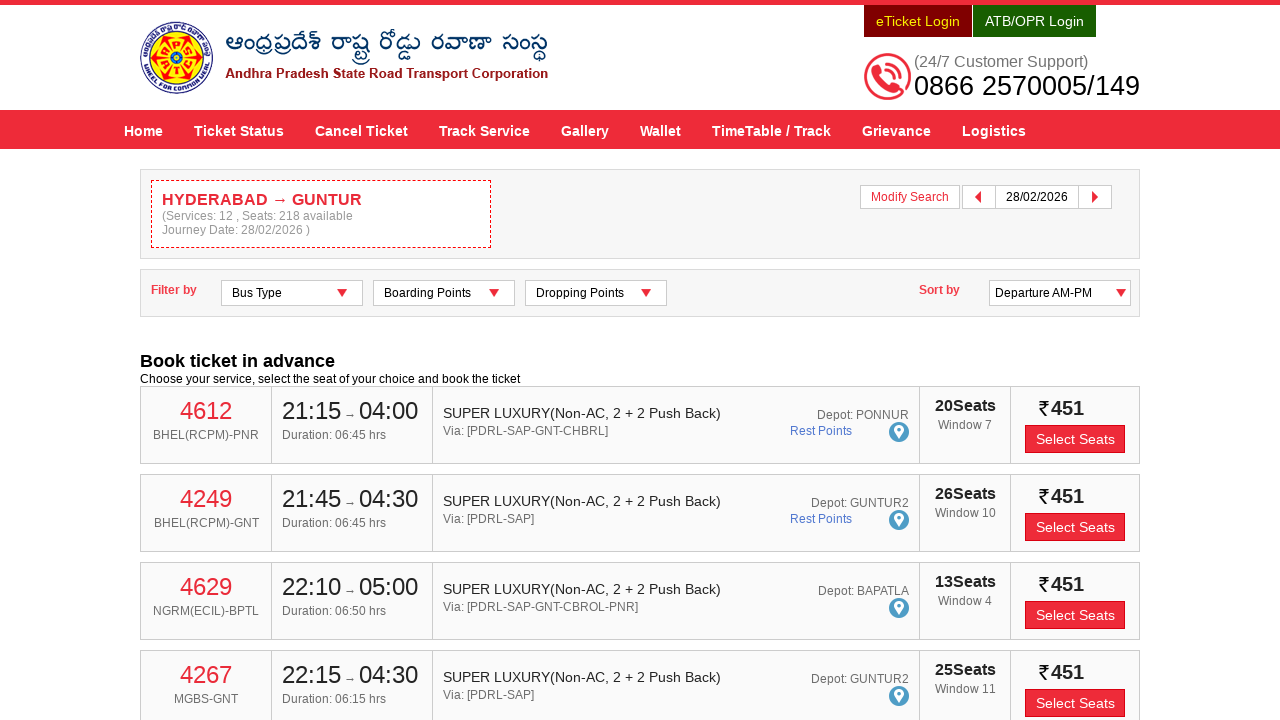

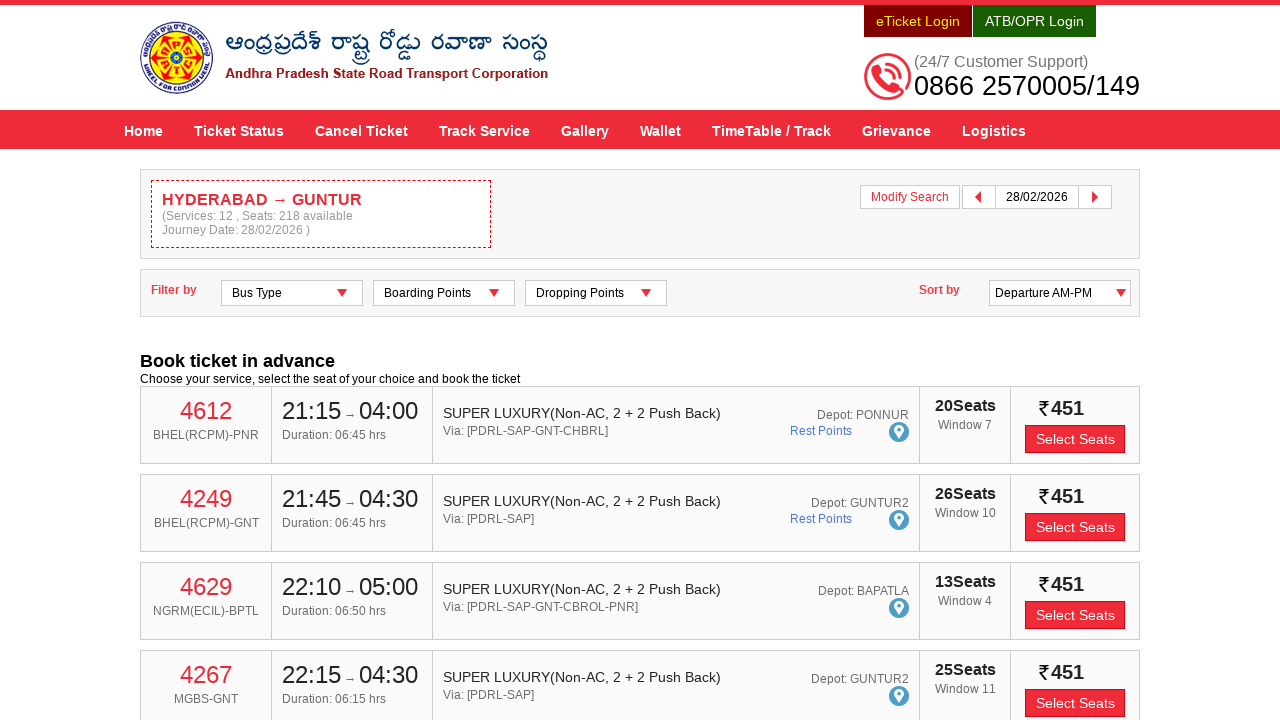